Navigates to the File Upload page and verifies the heading text displays "File Uploader"

Starting URL: https://the-internet.herokuapp.com/

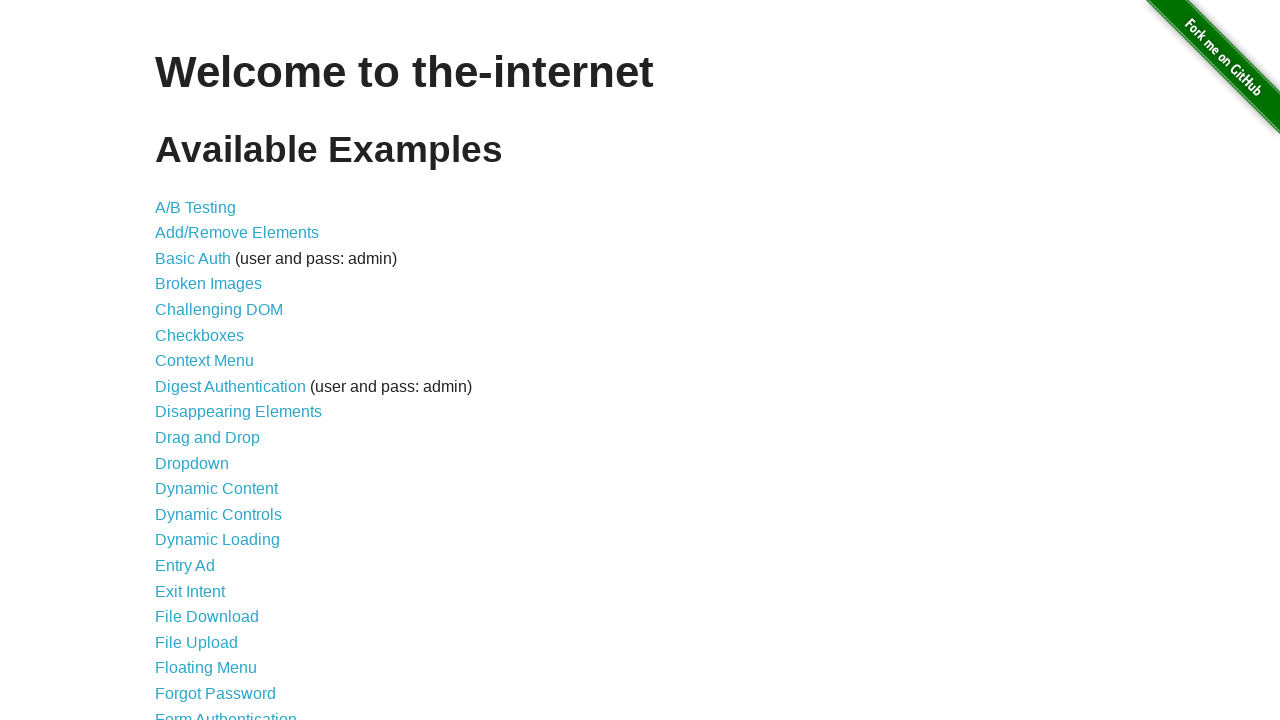

Clicked on File Upload link from the homepage at (196, 642) on a[href='/upload']
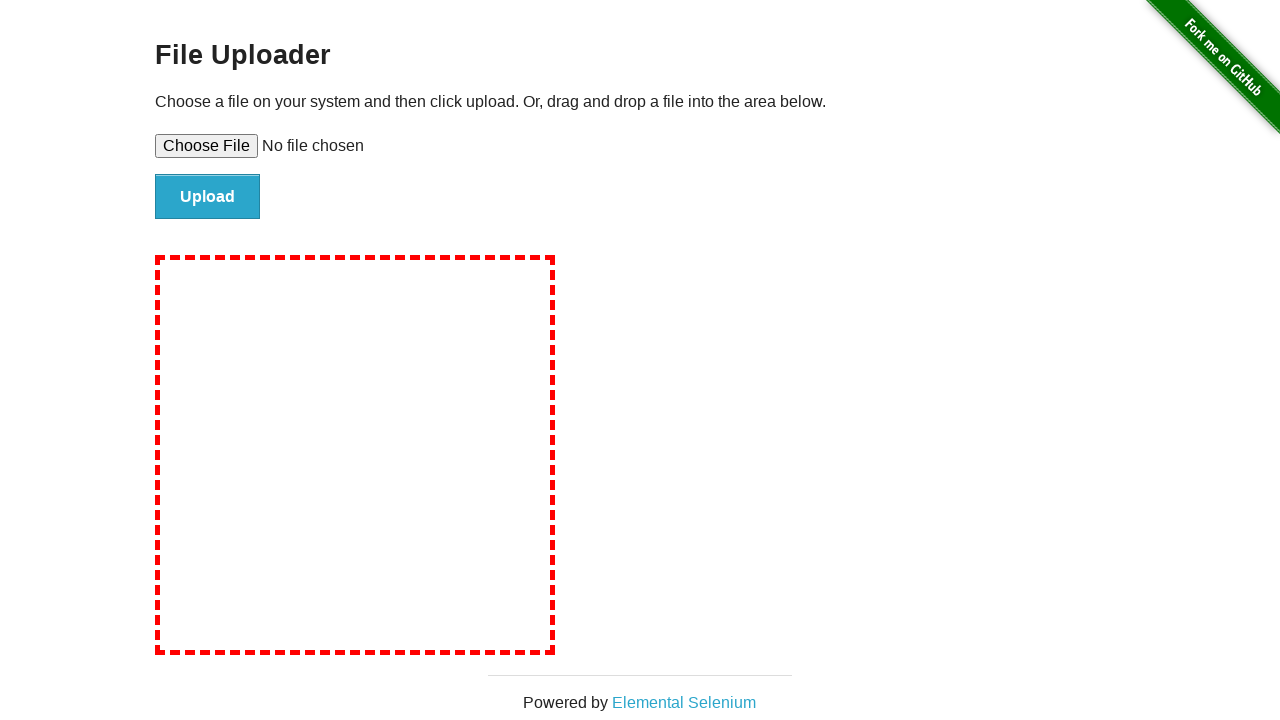

File Upload page loaded and heading element is visible
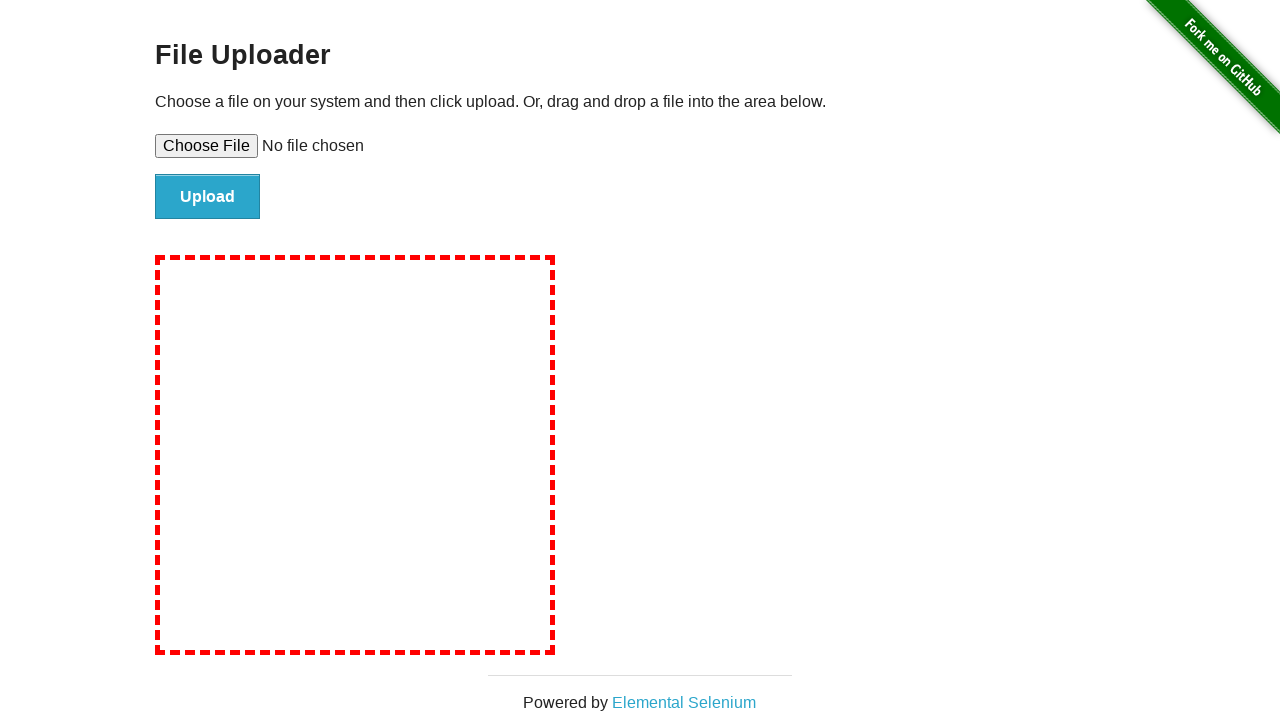

Verified heading text displays 'File Uploader'
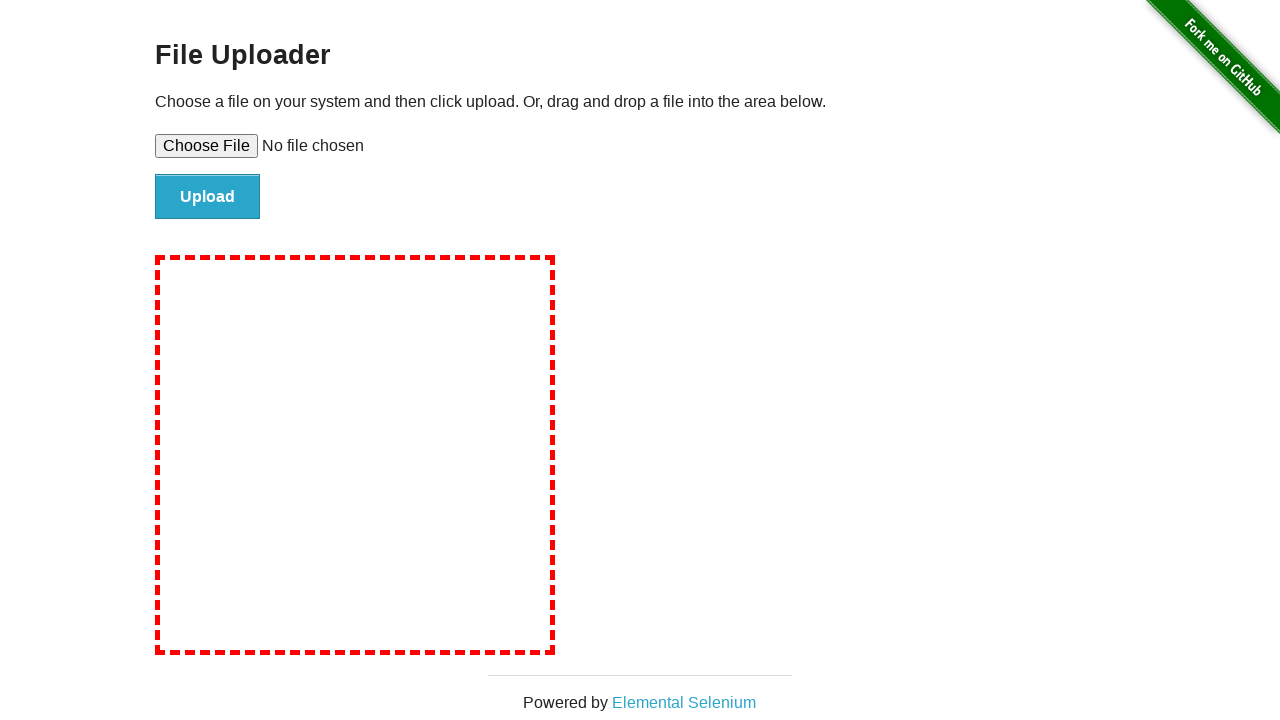

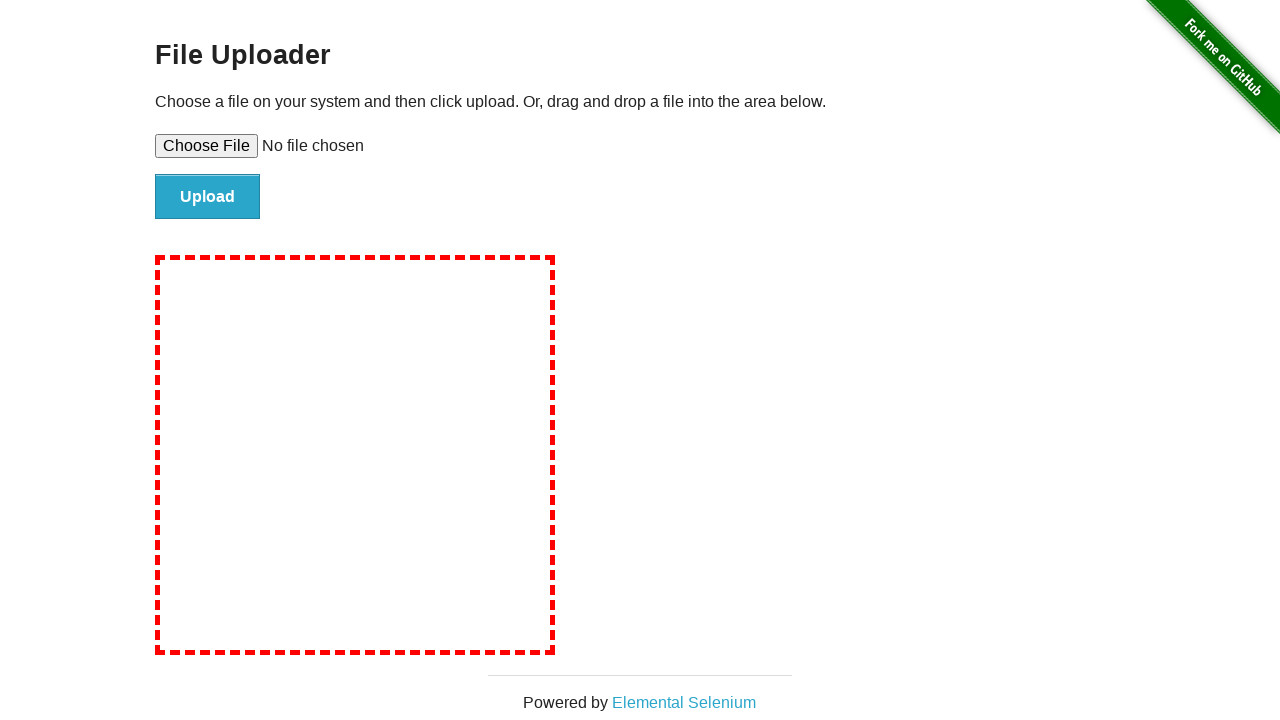